Tests navigation through UI Testing Playground site, including interacting with the Sample App demo (filling form fields), navigating to Home, then to Scrollbars page and clicking on a hidden button.

Starting URL: http://uitestingplayground.com/

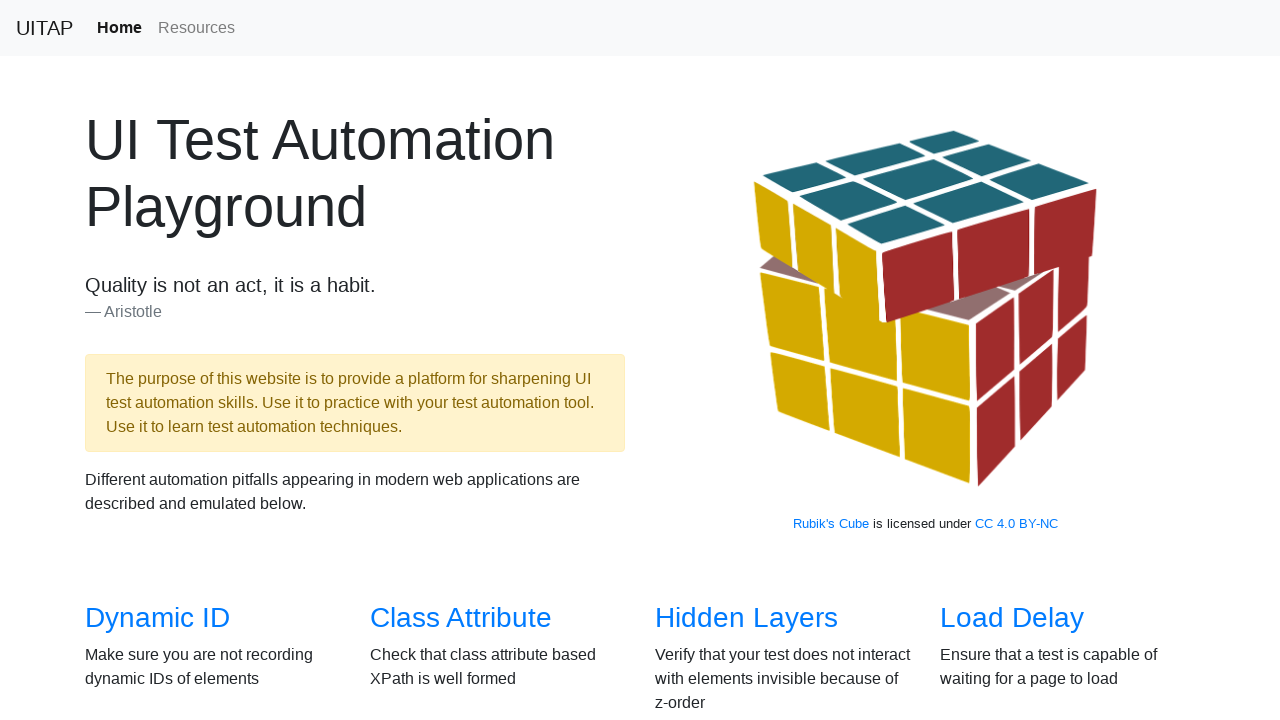

Clicked on Sample App link at (446, 360) on text=Sample App
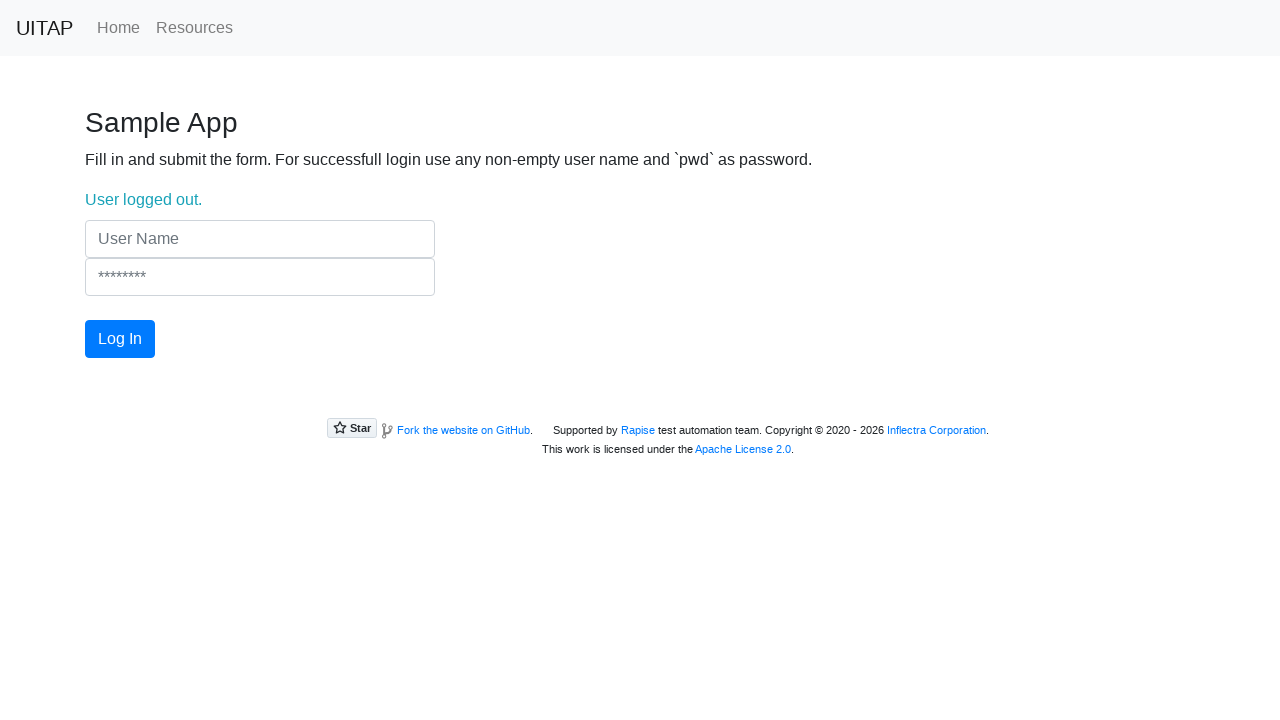

Navigated to Sample App page
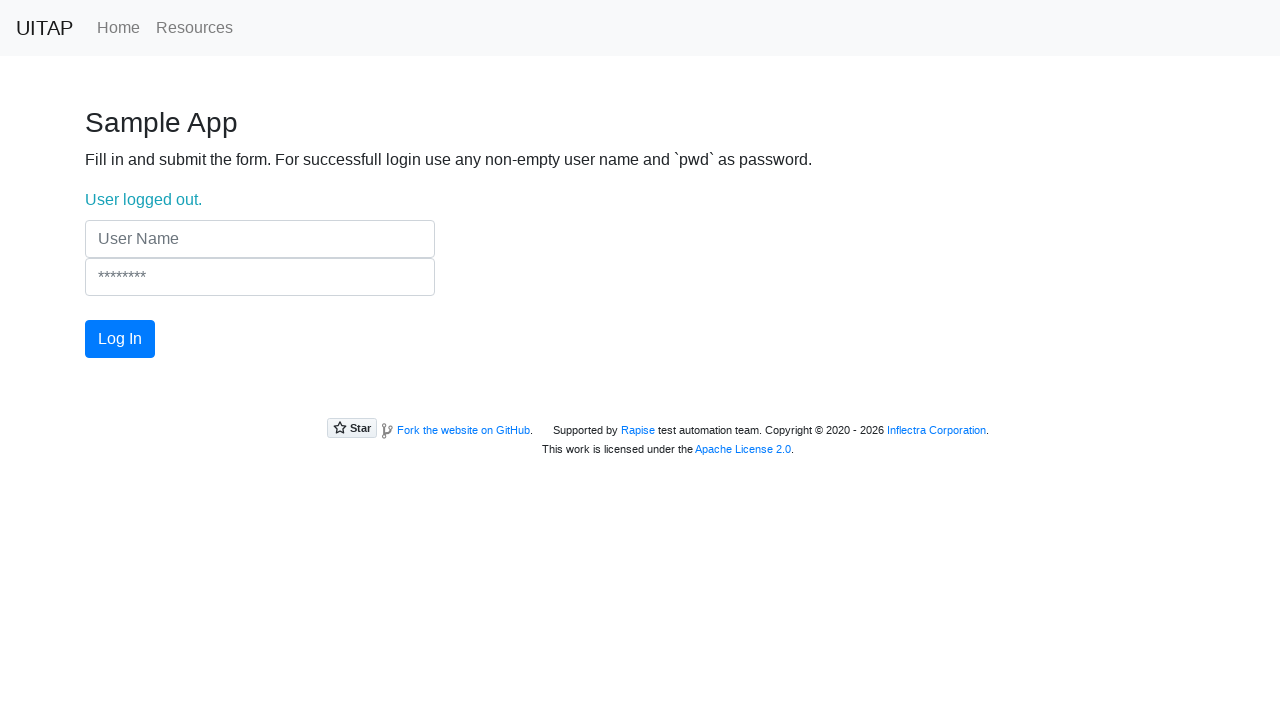

Clicked on username field at (260, 239) on [placeholder="User Name"]
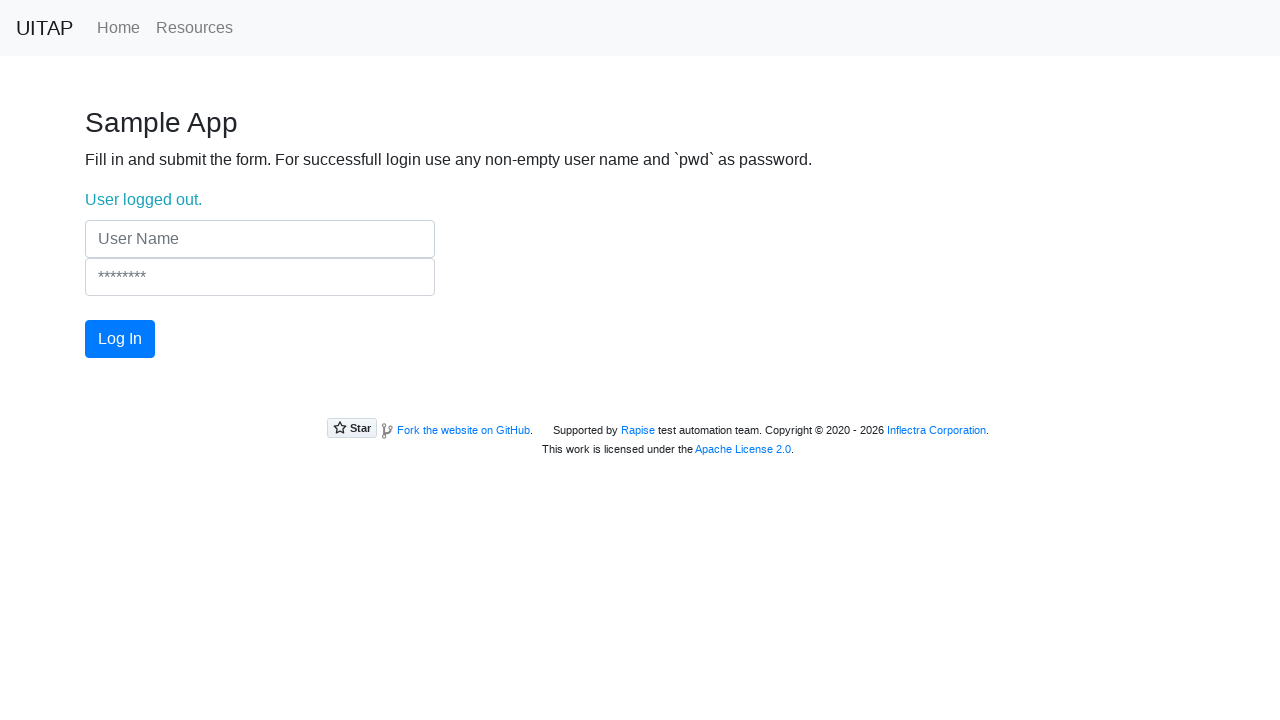

Filled username field with 'Jim' on [placeholder="User Name"]
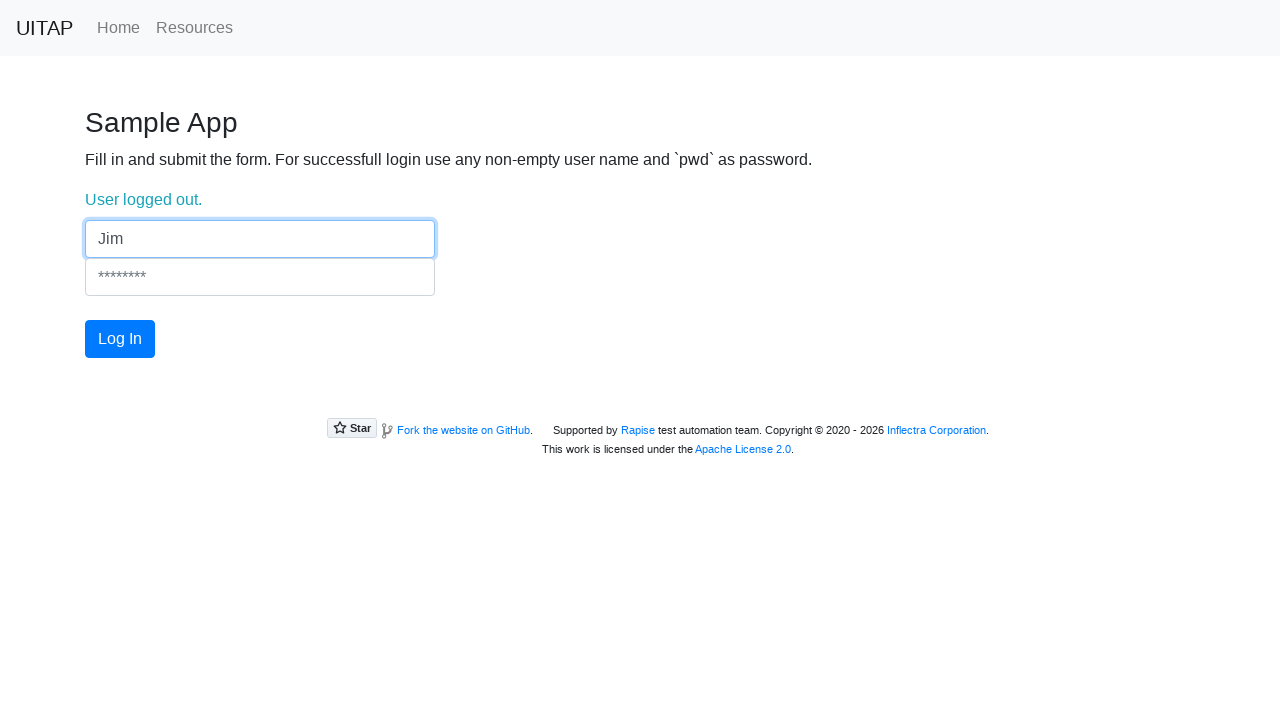

Pressed Tab to move to password field on [placeholder="User Name"]
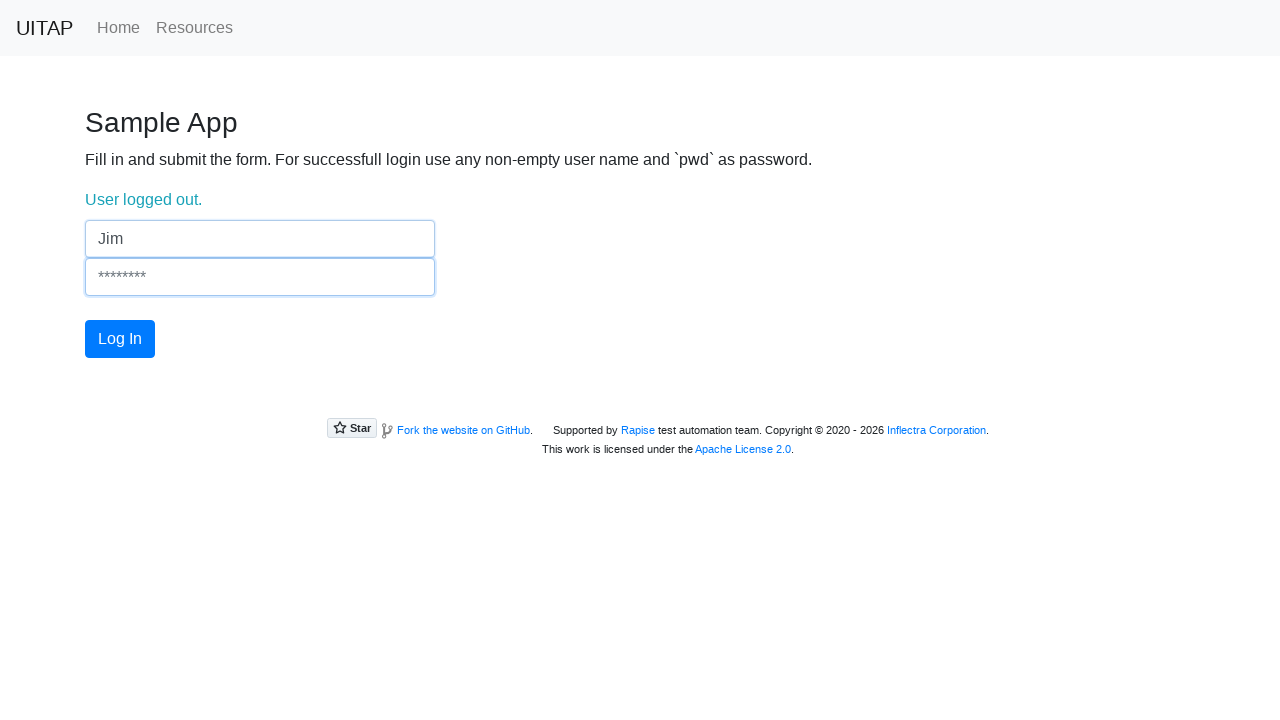

Filled password field with 'pwd' on [placeholder="********"]
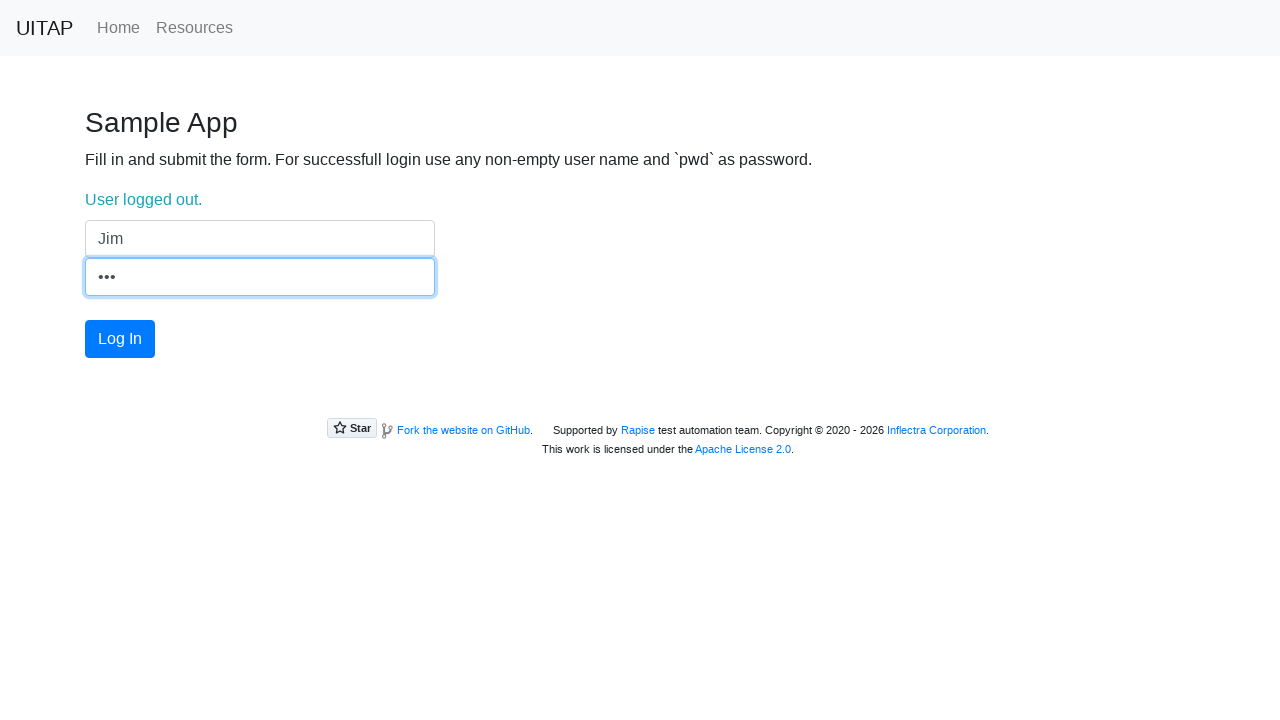

Clicked Log In button at (120, 339) on text=Log In
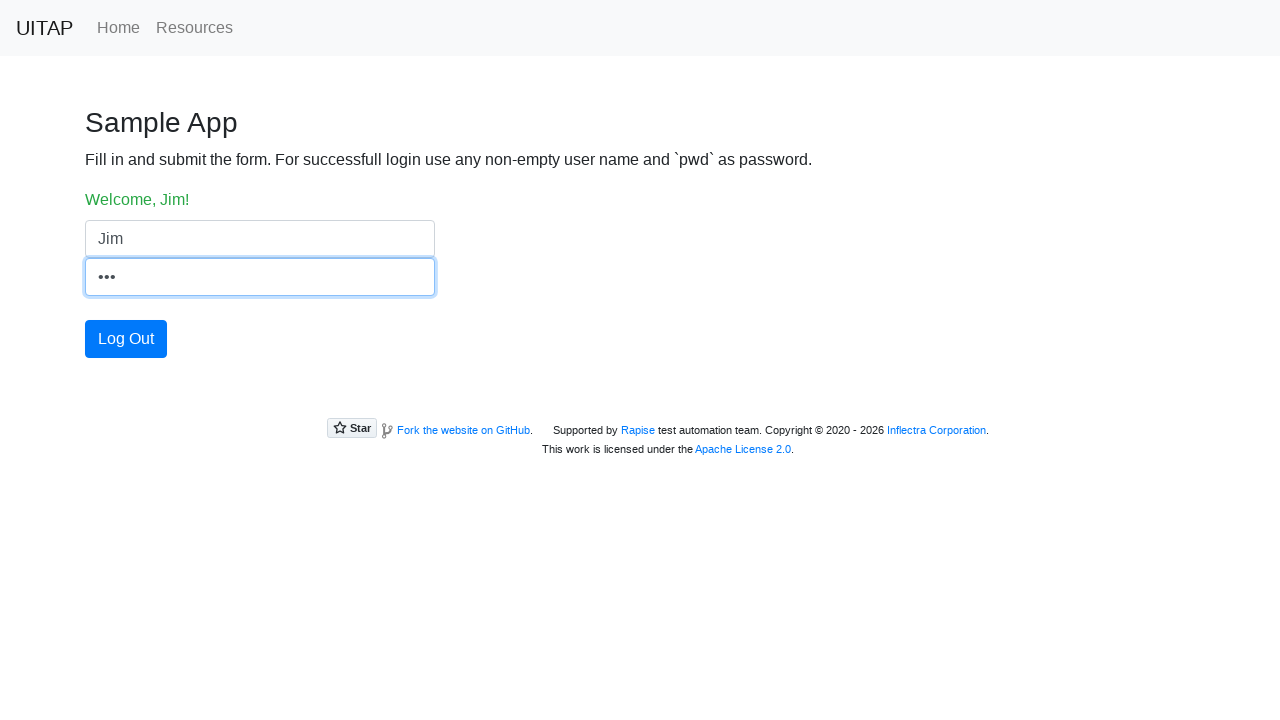

Clicked on Home link at (118, 28) on text=Home
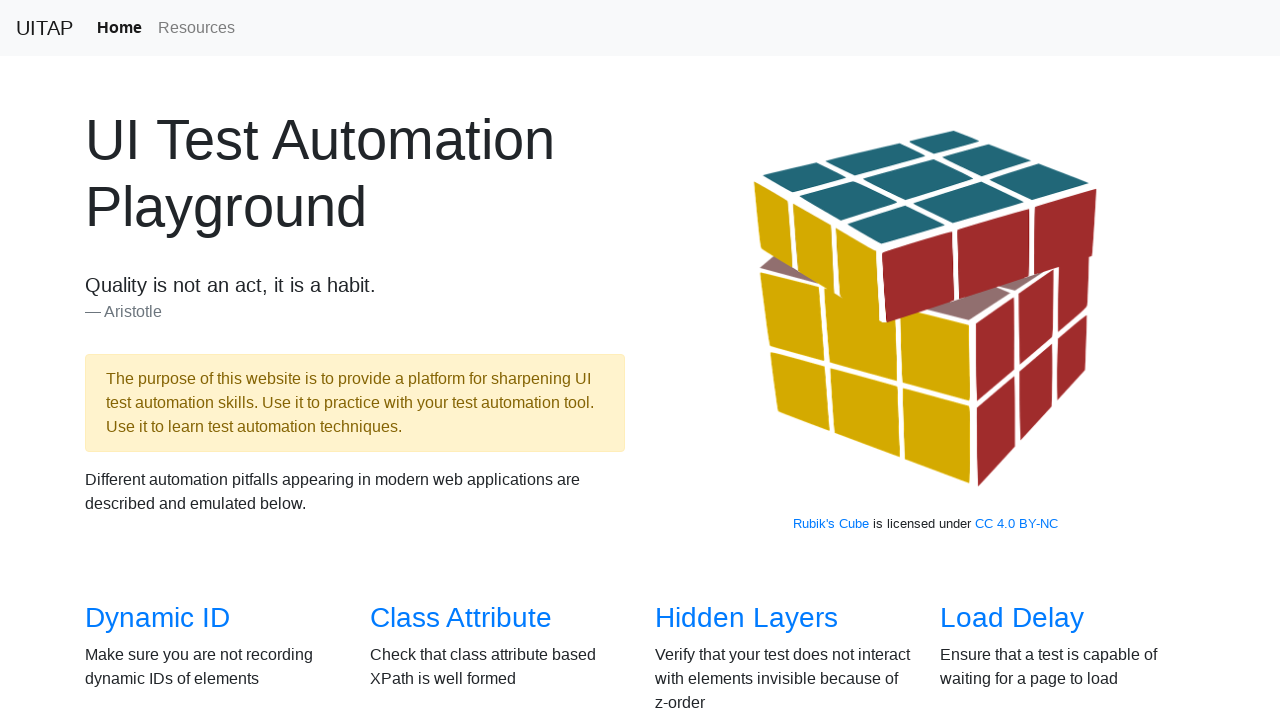

Navigated to Home page
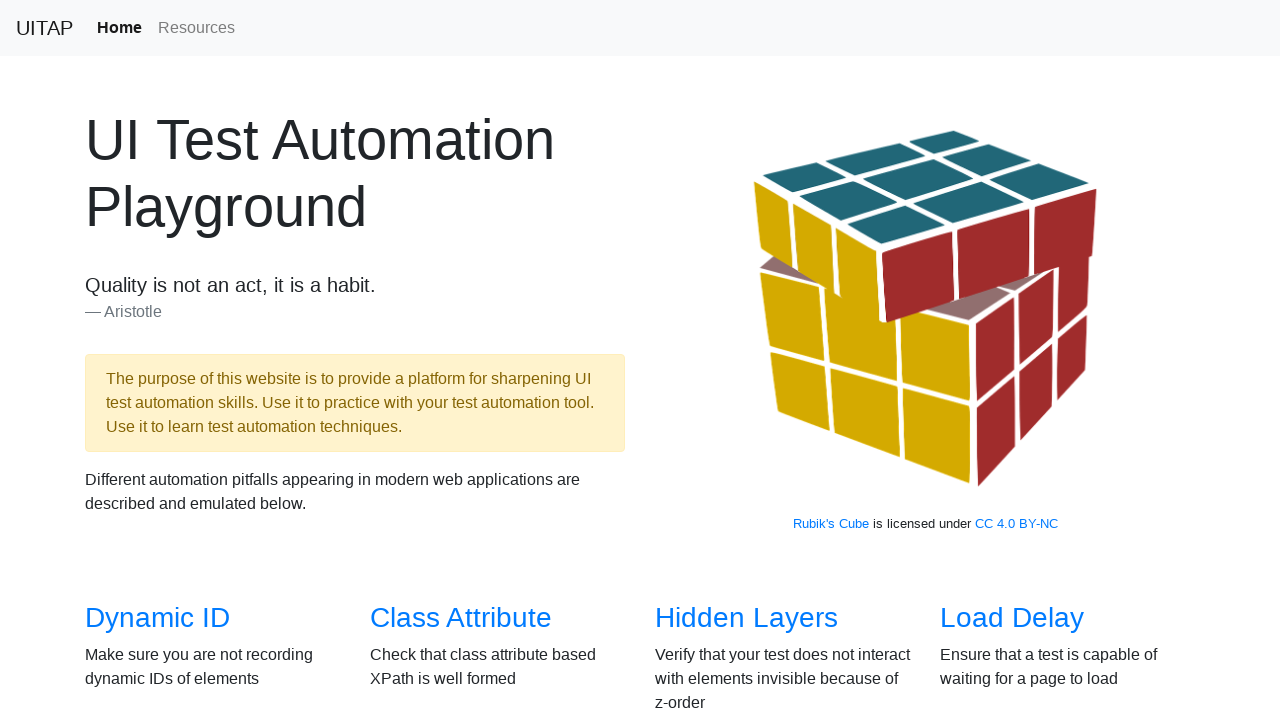

Clicked on Scrollbars link at (148, 361) on text=Scrollbars
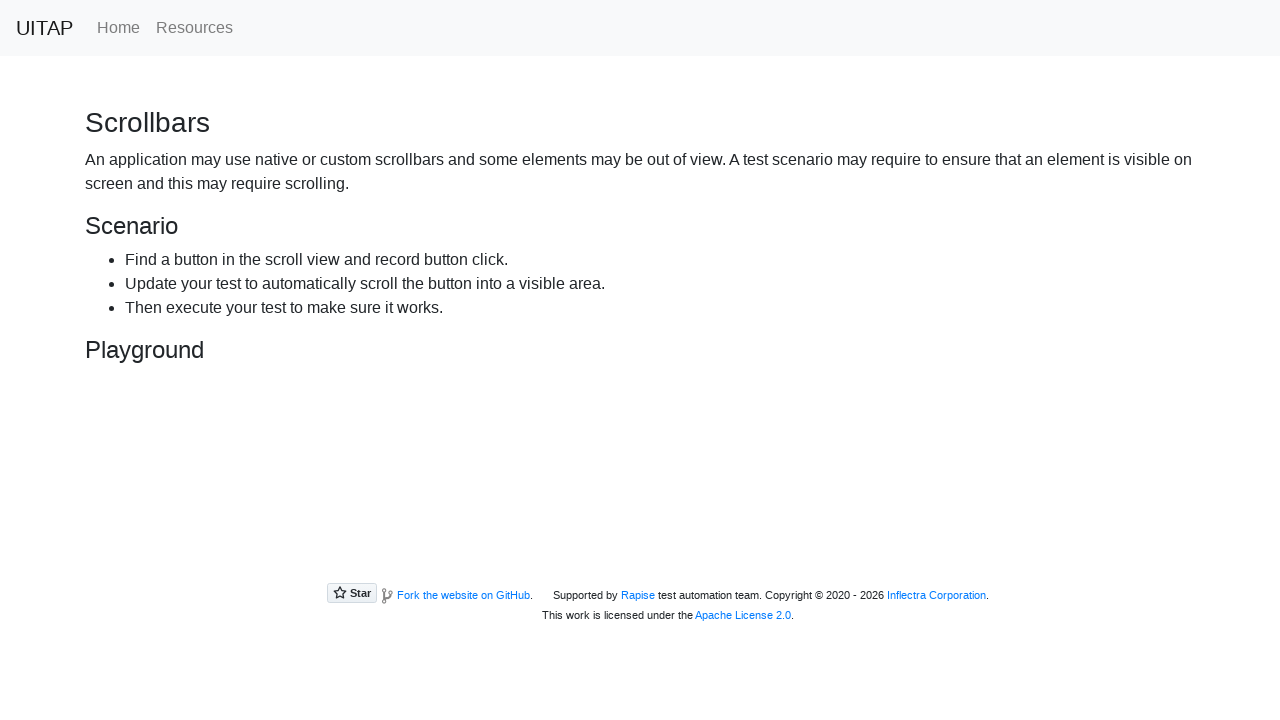

Navigated to Scrollbars page
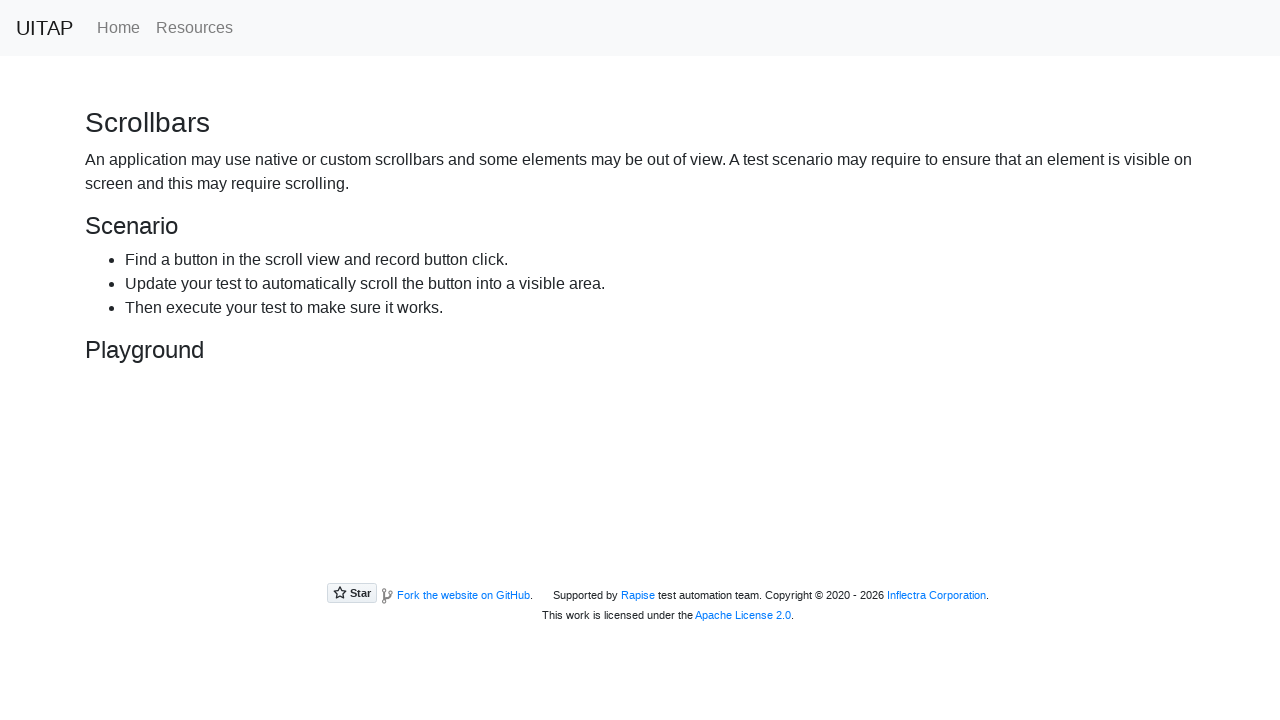

Clicked on Hiding Button at (234, 448) on text=Hiding Button
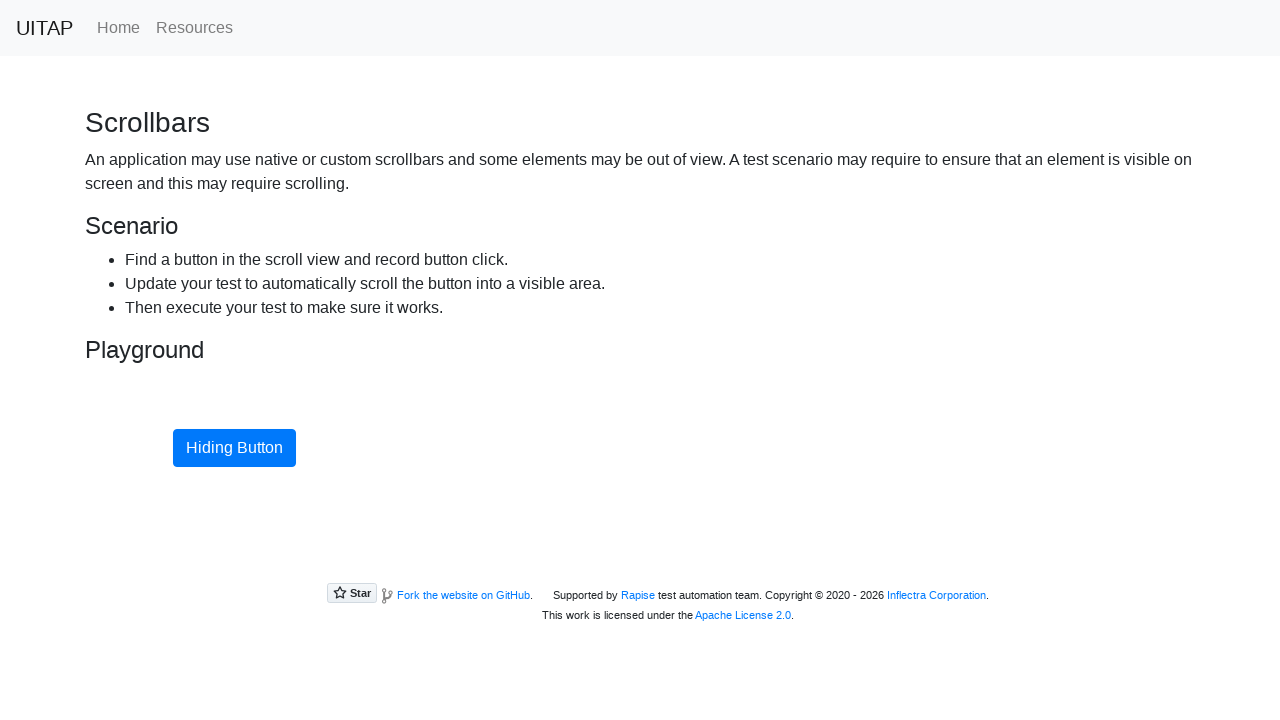

Clicked on Scrollbars heading at (640, 123) on h3:has-text("Scrollbars")
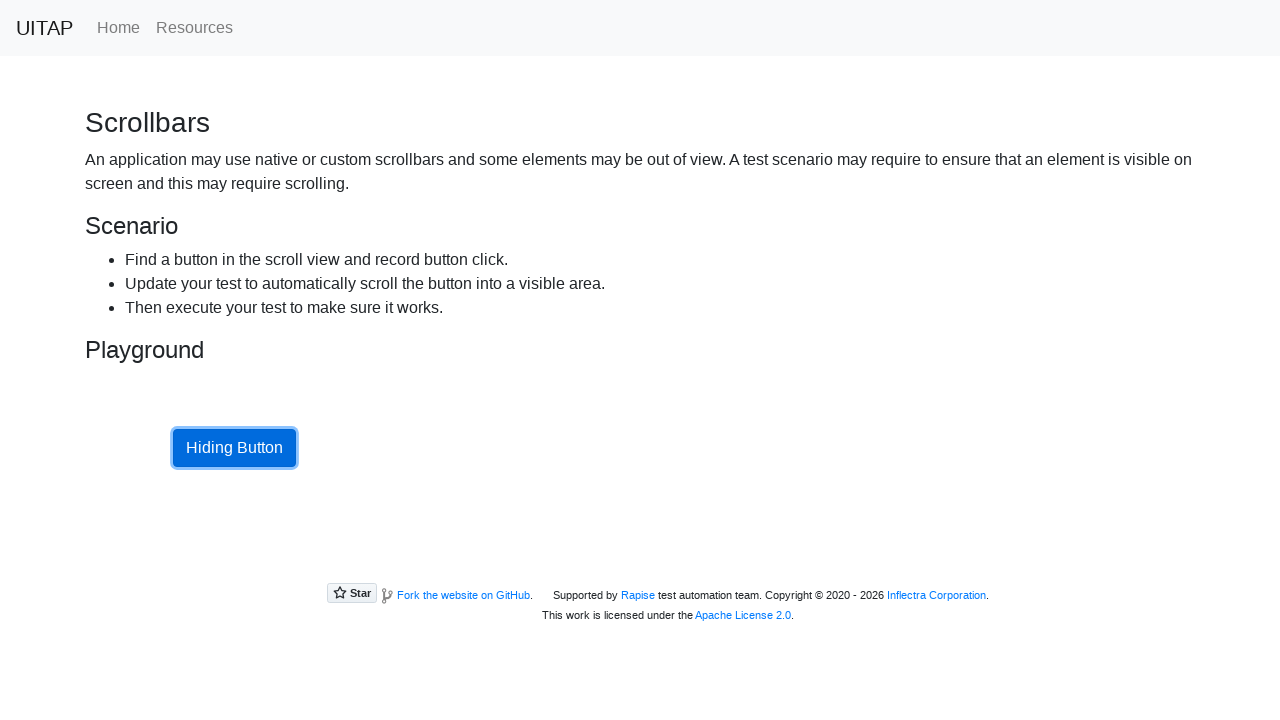

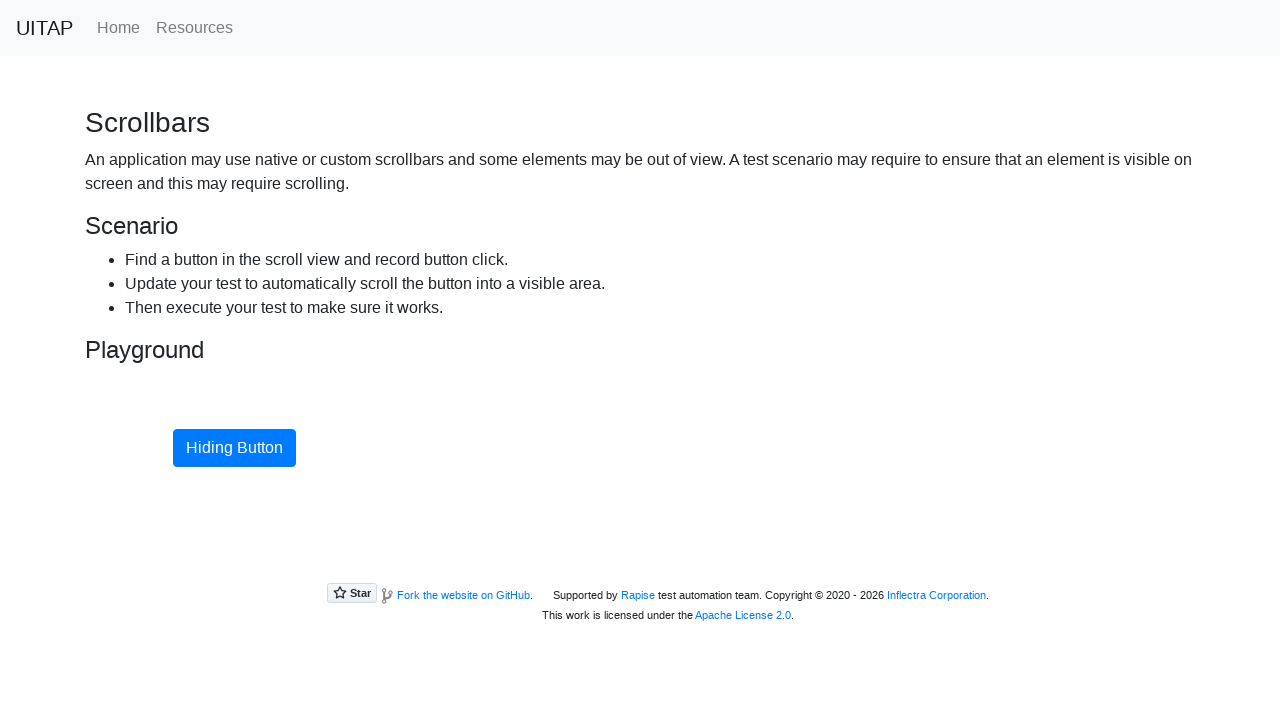